Navigates to OrangeHRM demo site and clicks on the "OrangeHRM, Inc" link which opens a new browser window, testing basic link navigation functionality.

Starting URL: https://opensource-demo.orangehrmlive.com

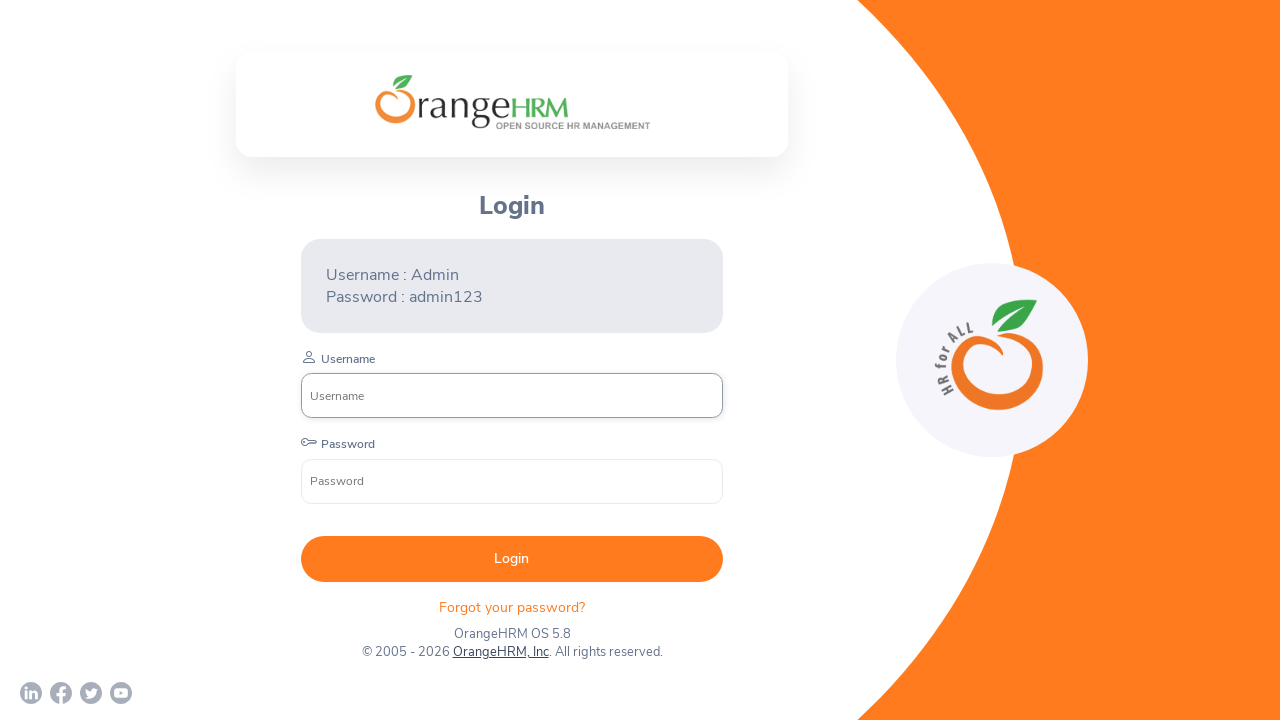

Navigated to OrangeHRM demo site and waited for network idle
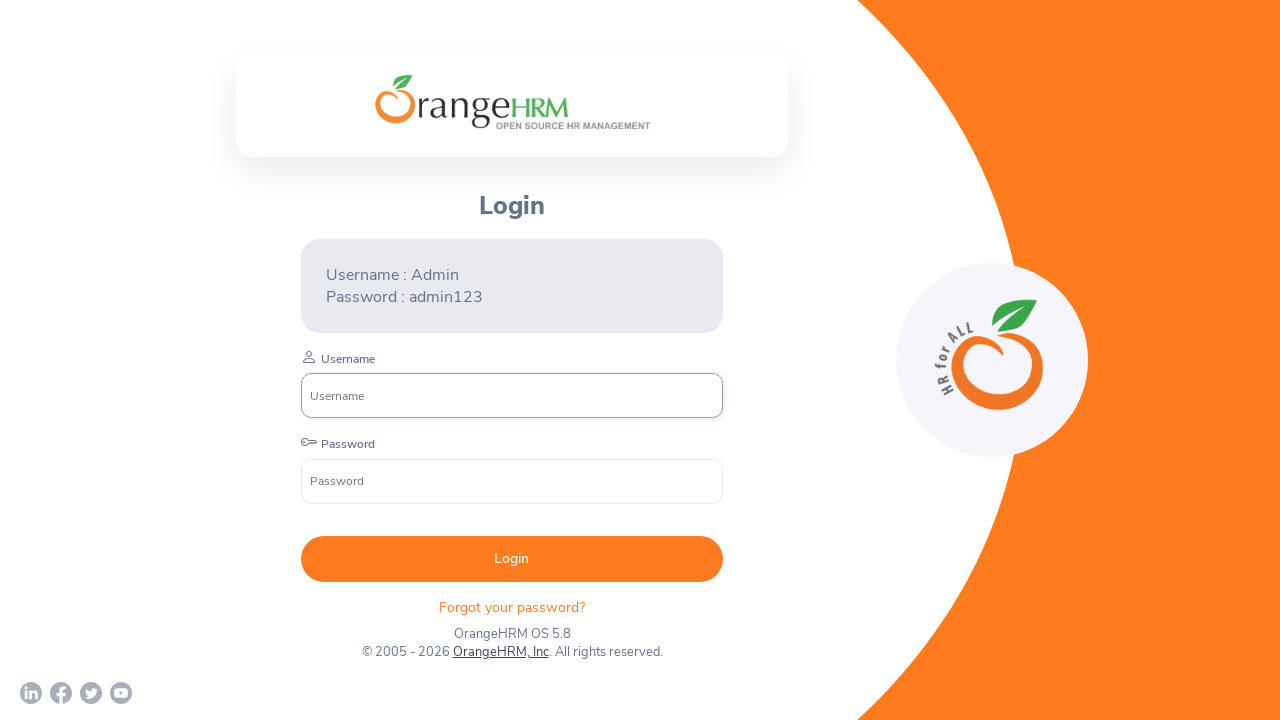

Clicked on the 'OrangeHRM, Inc' link at (500, 652) on text=OrangeHRM, Inc
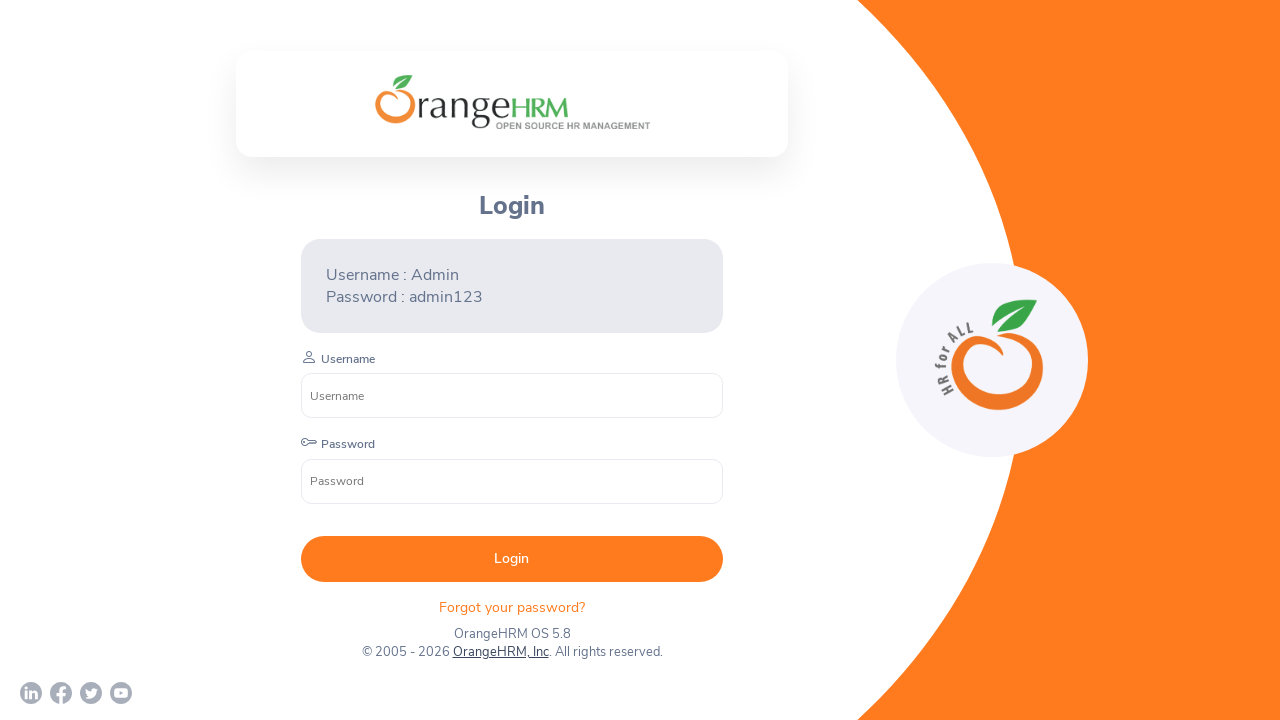

Waited 2 seconds for new browser window to open
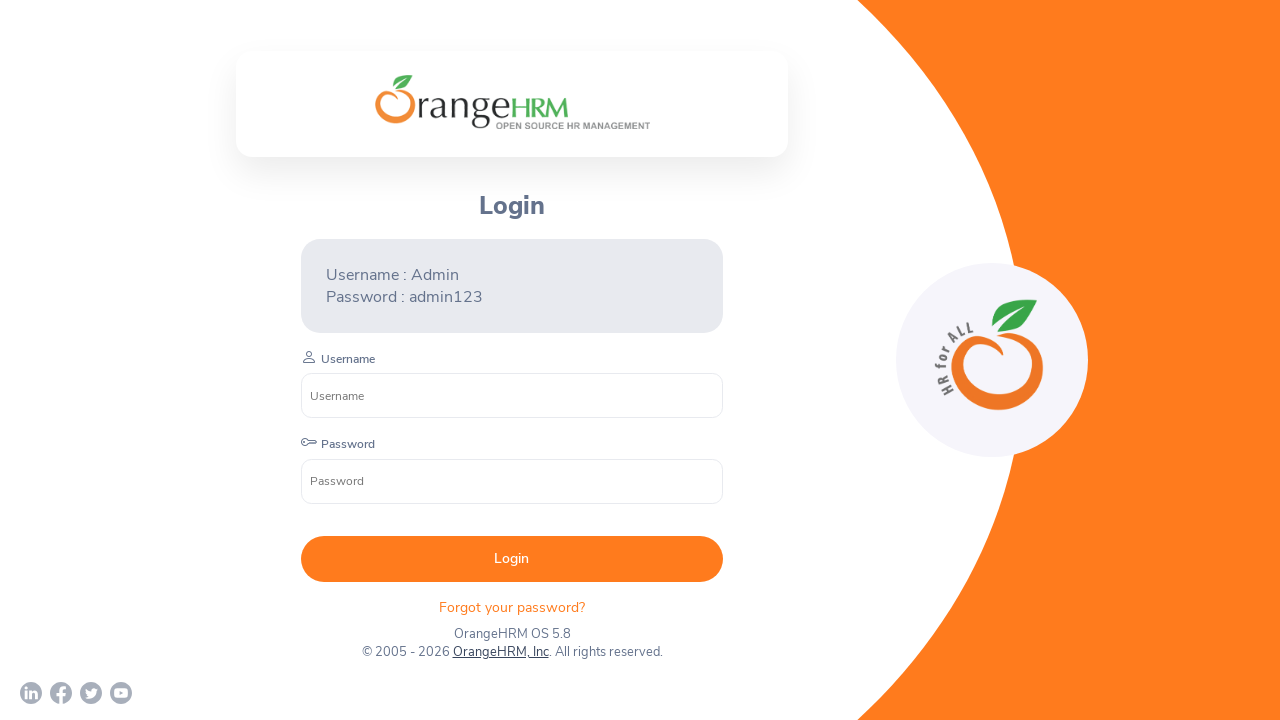

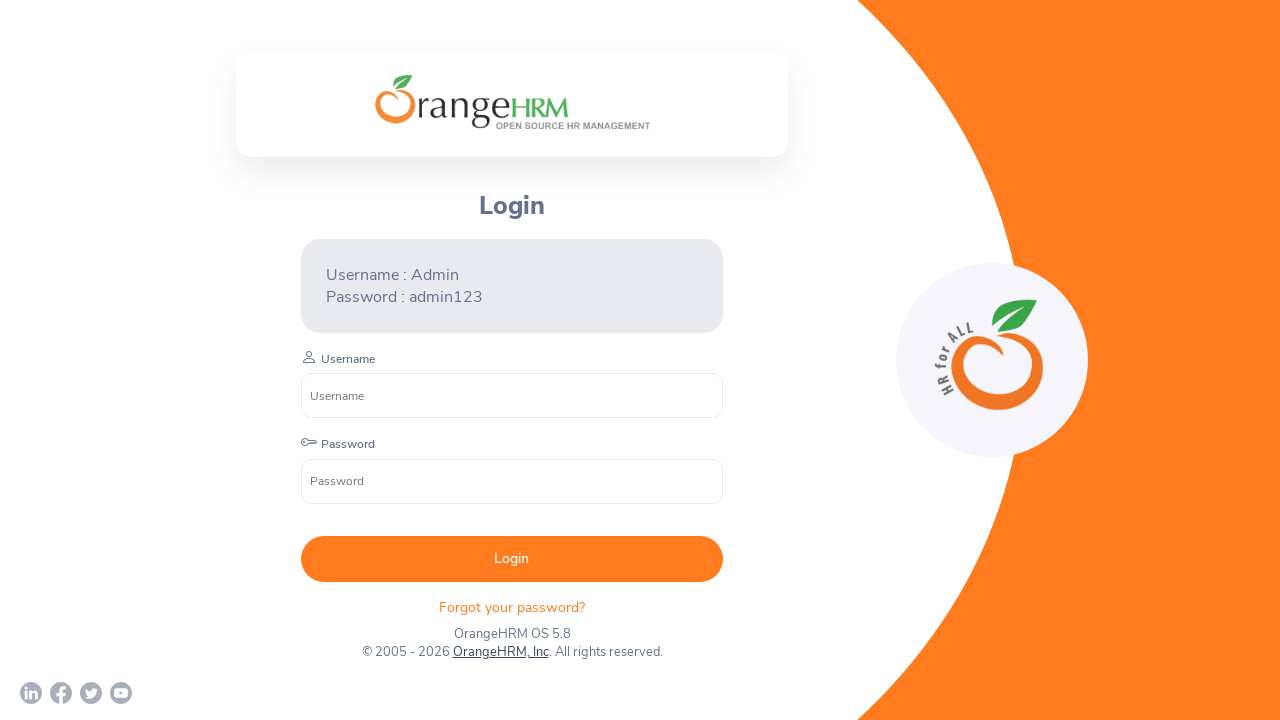